Tests clicking a button with dynamic class attributes on a UI testing playground by finding the primary button and pressing Enter on it.

Starting URL: http://uitestingplayground.com/classattr

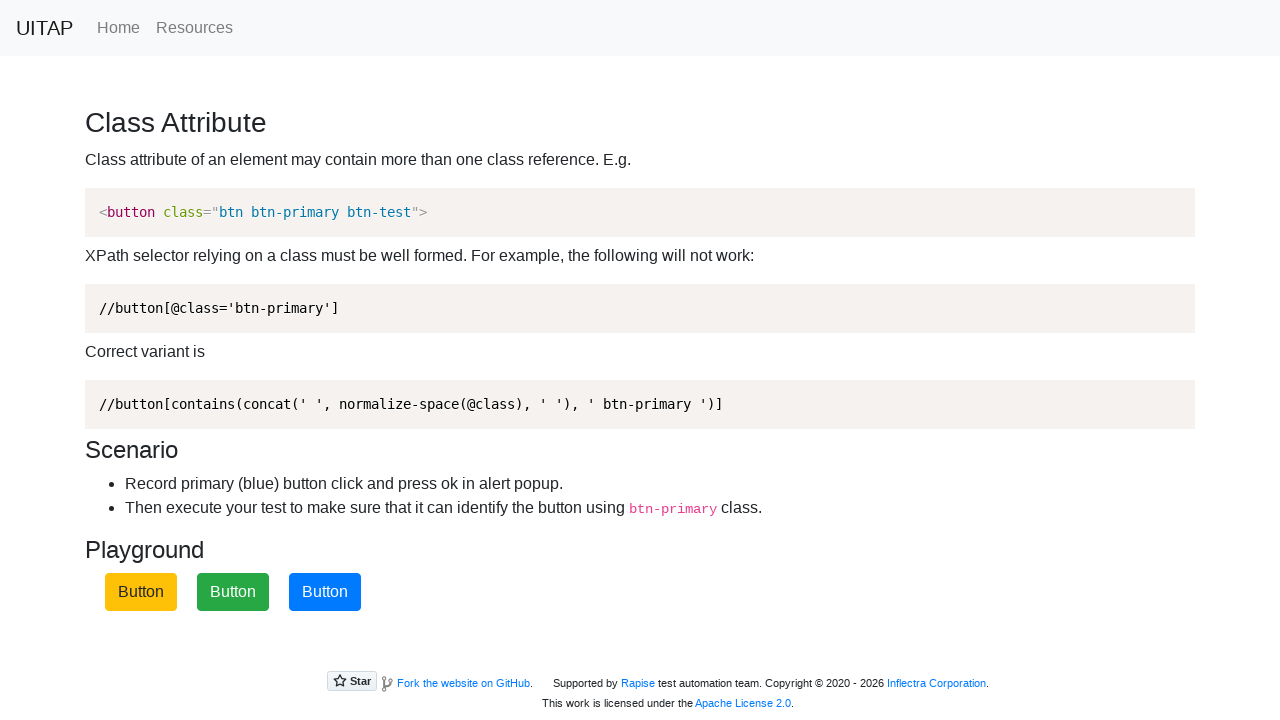

Clicked the primary button with dynamic class attributes at (325, 592) on .btn-primary
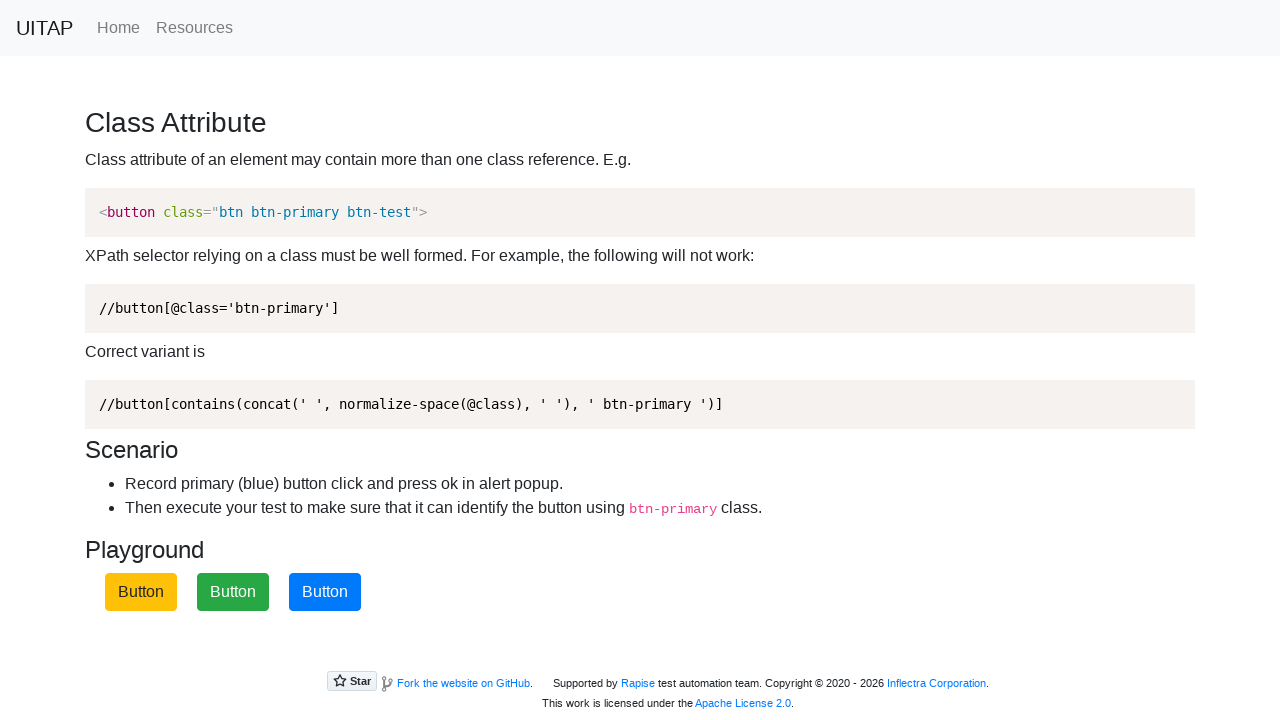

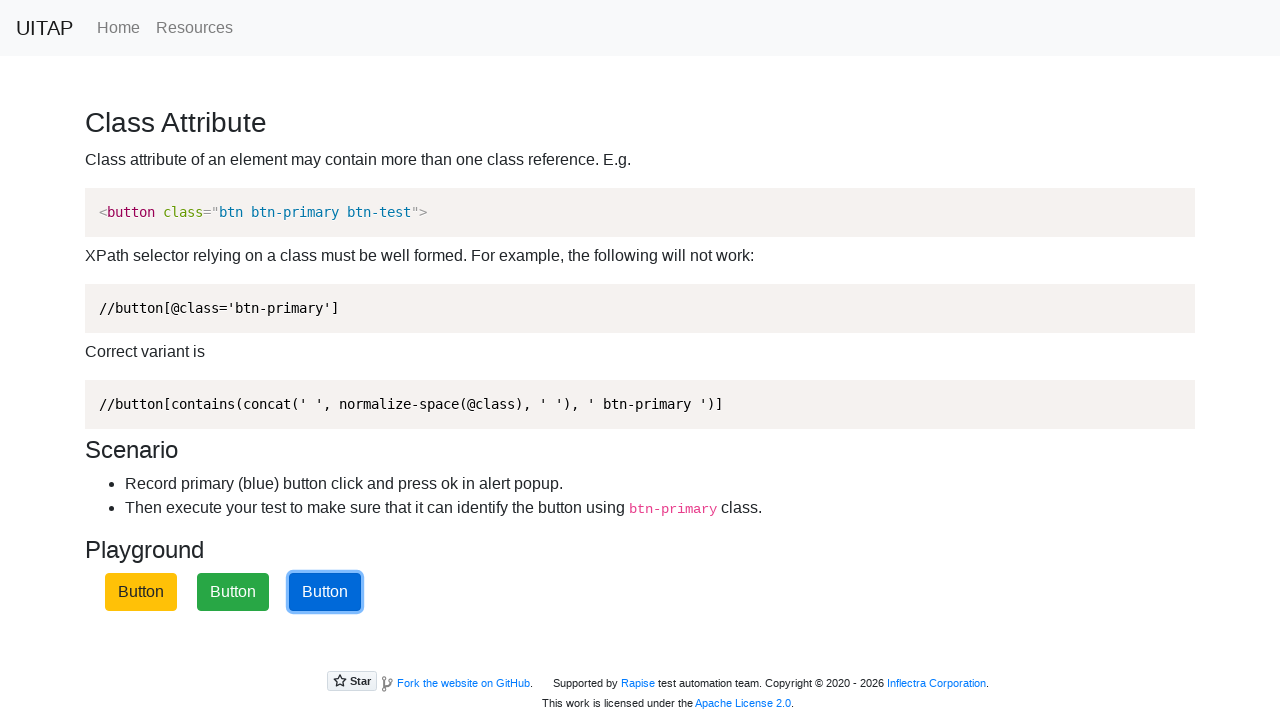